Tests menu navigation by hovering over nested menu items and clicking on a sub-sub-item

Starting URL: https://demoqa.com/menu/

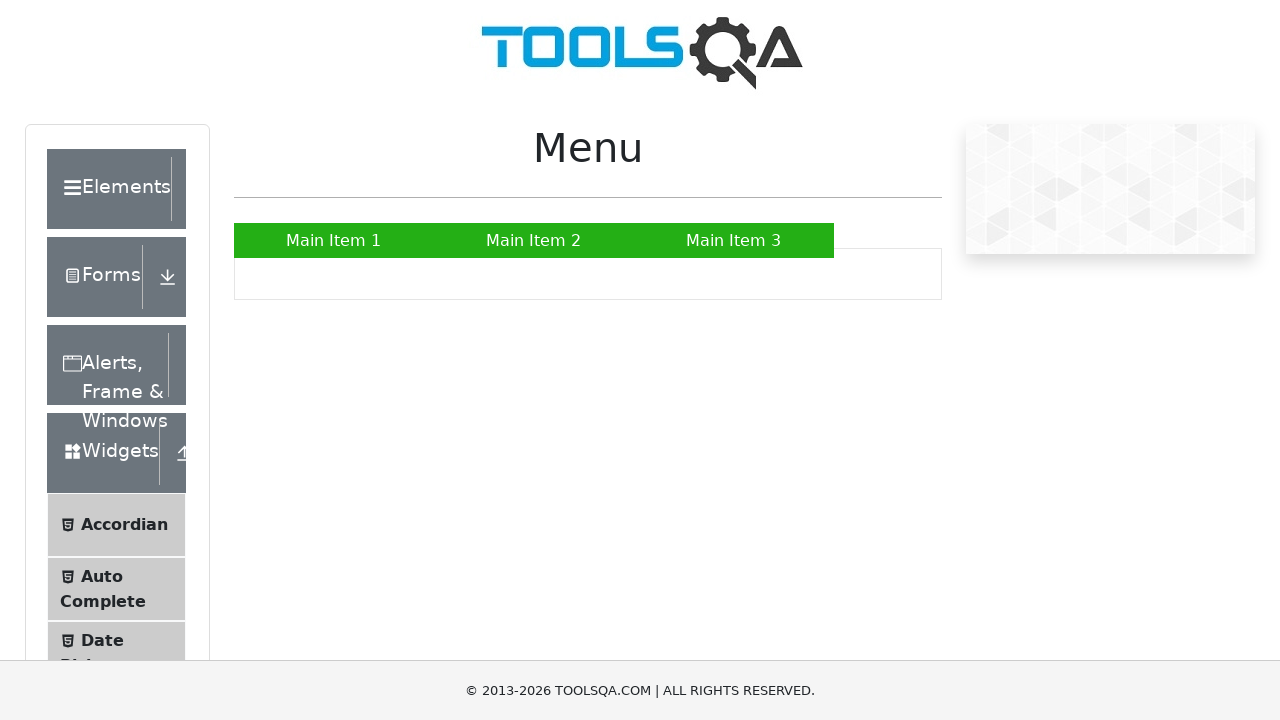

Hovered over 'Main Item 2' to reveal submenu at (534, 240) on xpath=//a[text()='Main Item 2']
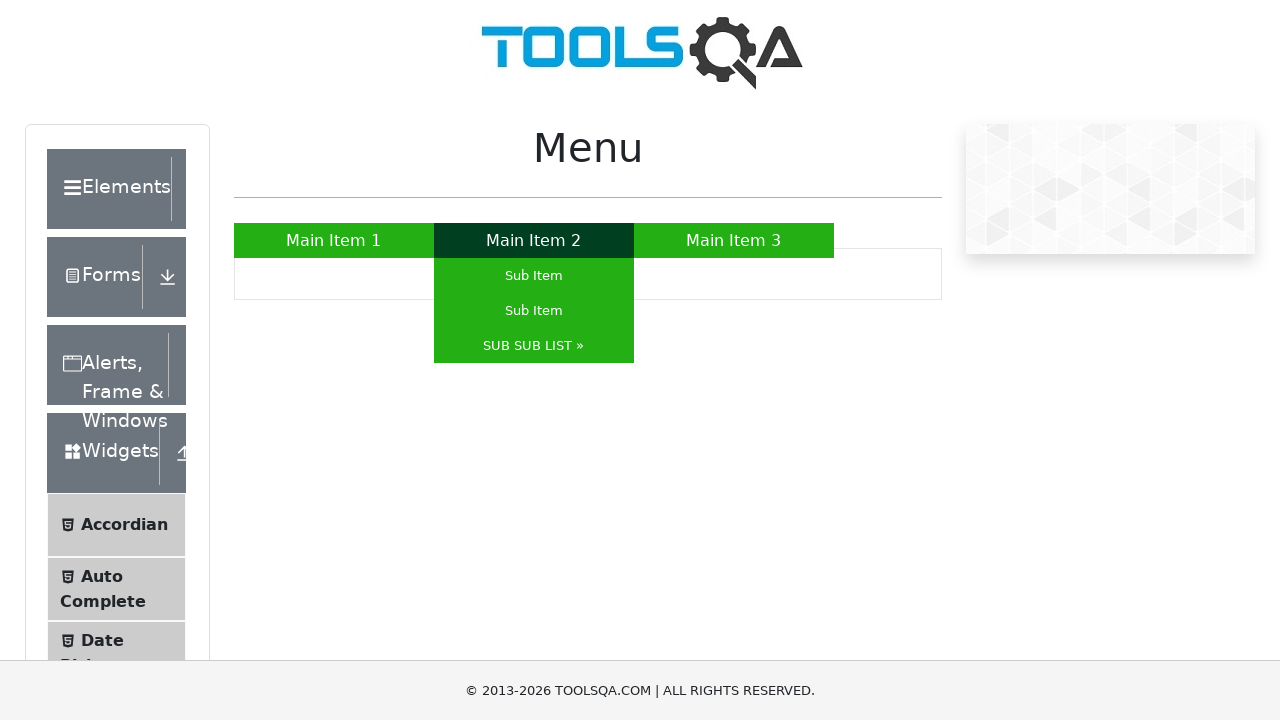

Hovered over 'SUB SUB LIST »' to reveal nested submenu at (534, 346) on xpath=//a[contains(text(),'SUB SUB LIST »')]
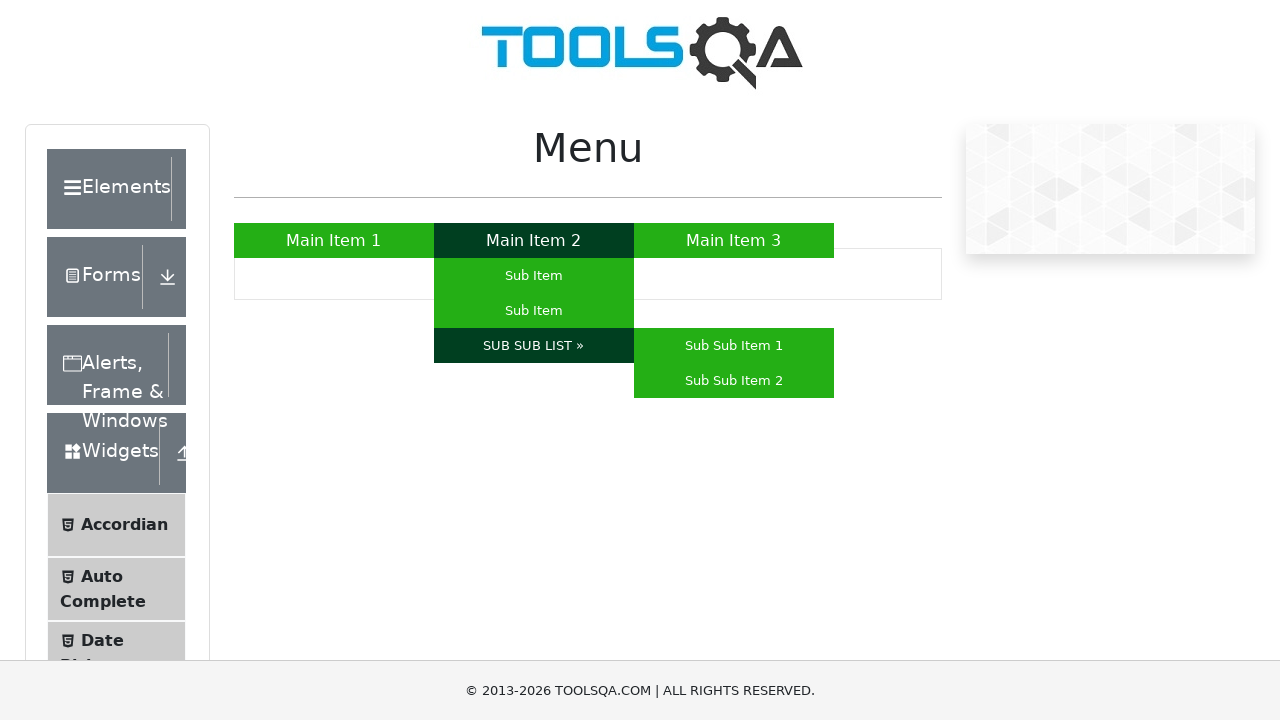

Clicked on 'Sub Sub Item 1' from the nested submenu at (734, 346) on xpath=//a[contains(text(),'Sub Sub Item 1')]
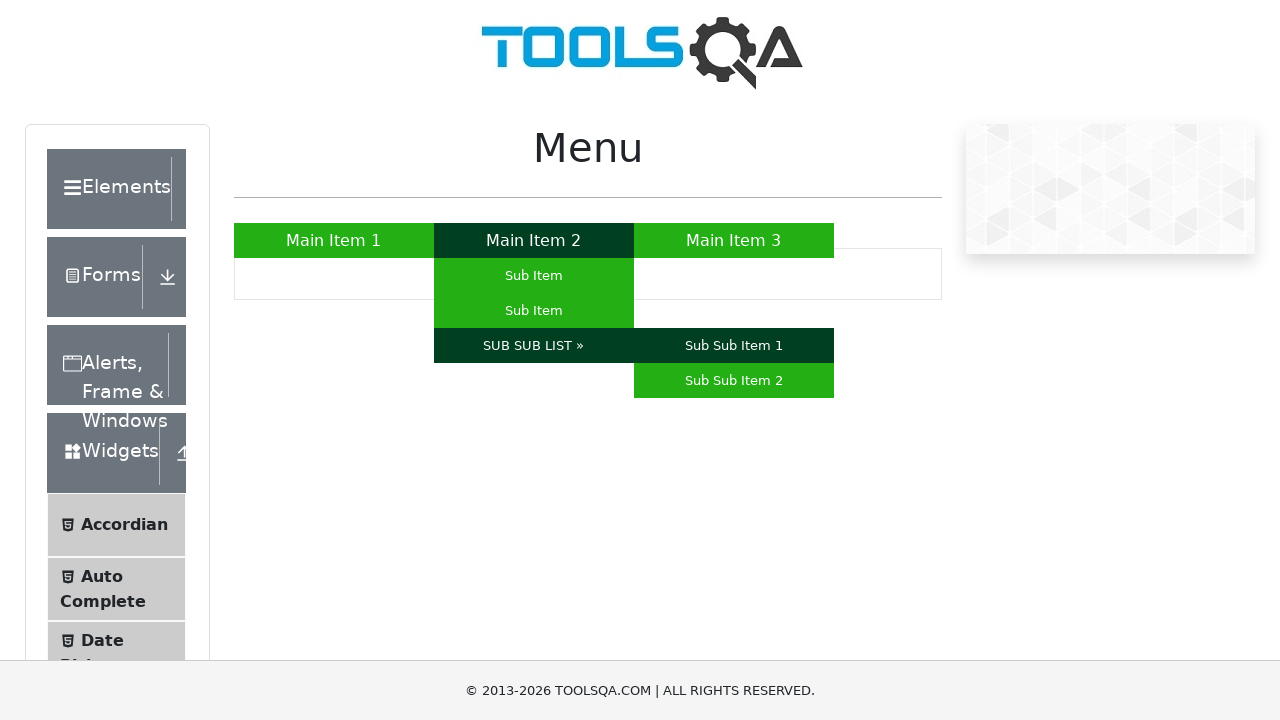

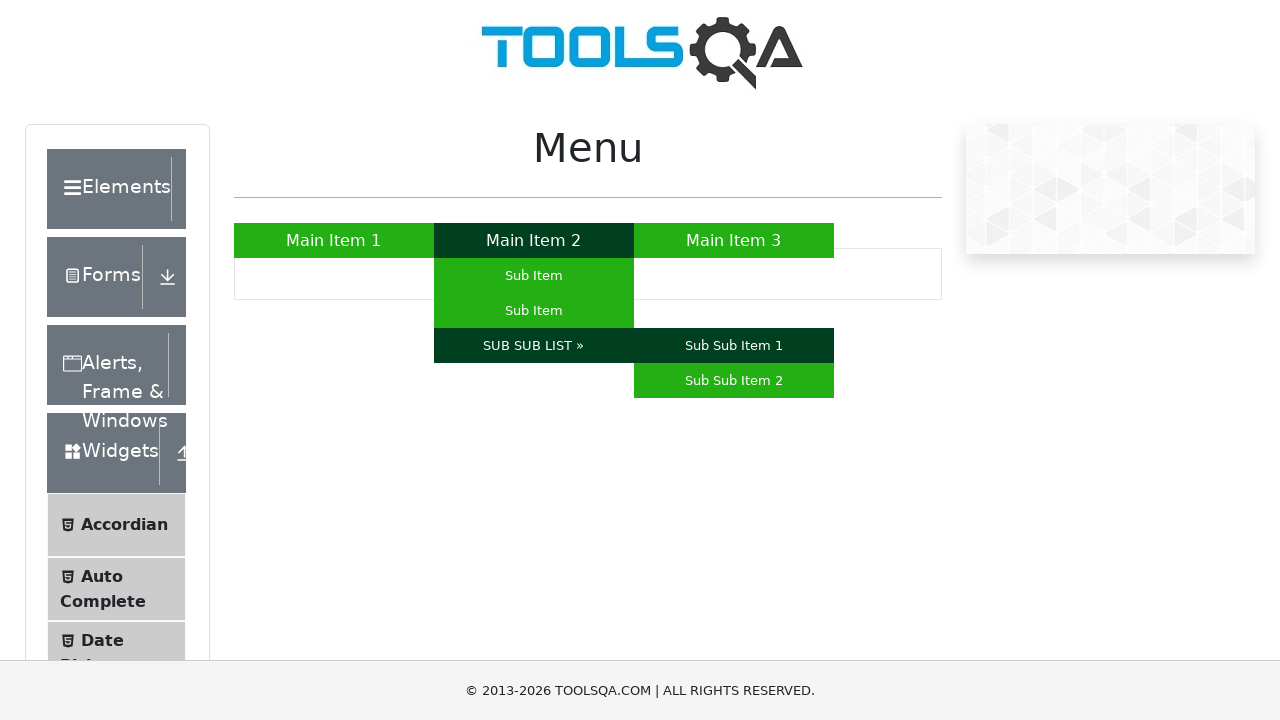